Tests jQuery UI slider functionality by dragging the slider handle horizontally to different positions

Starting URL: https://jqueryui.com/slider/

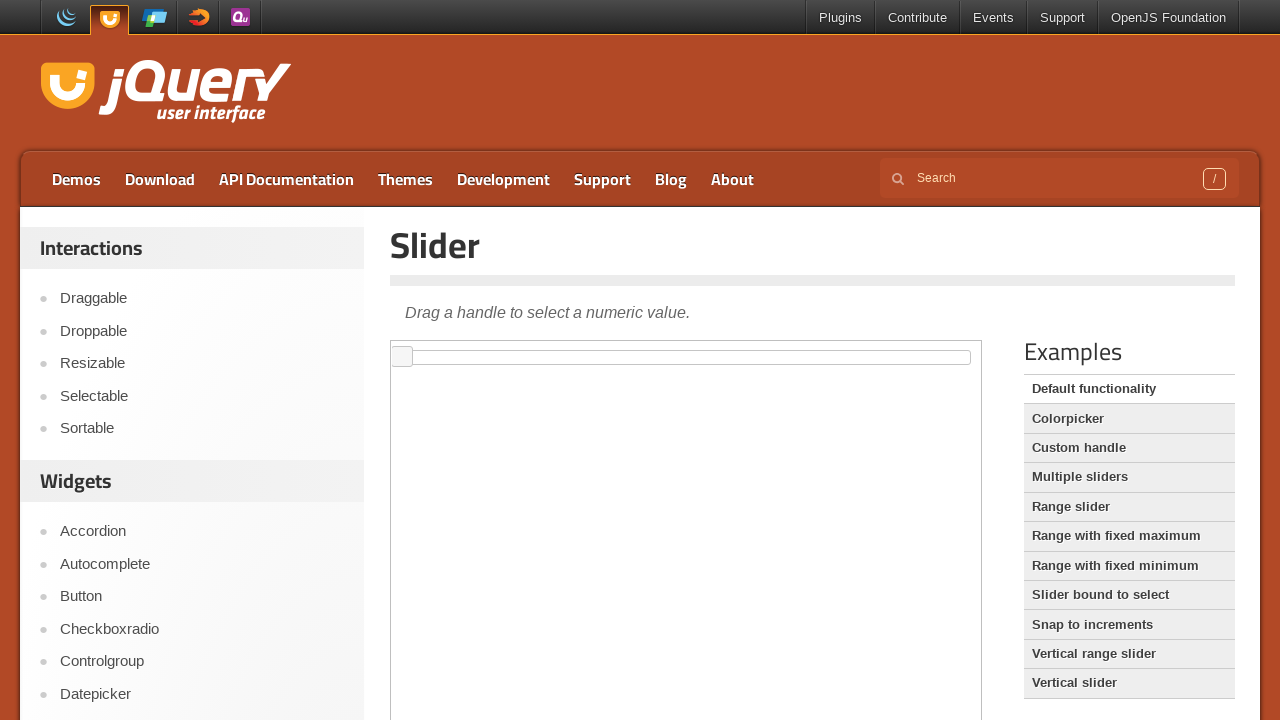

Located iframe containing jQuery UI slider
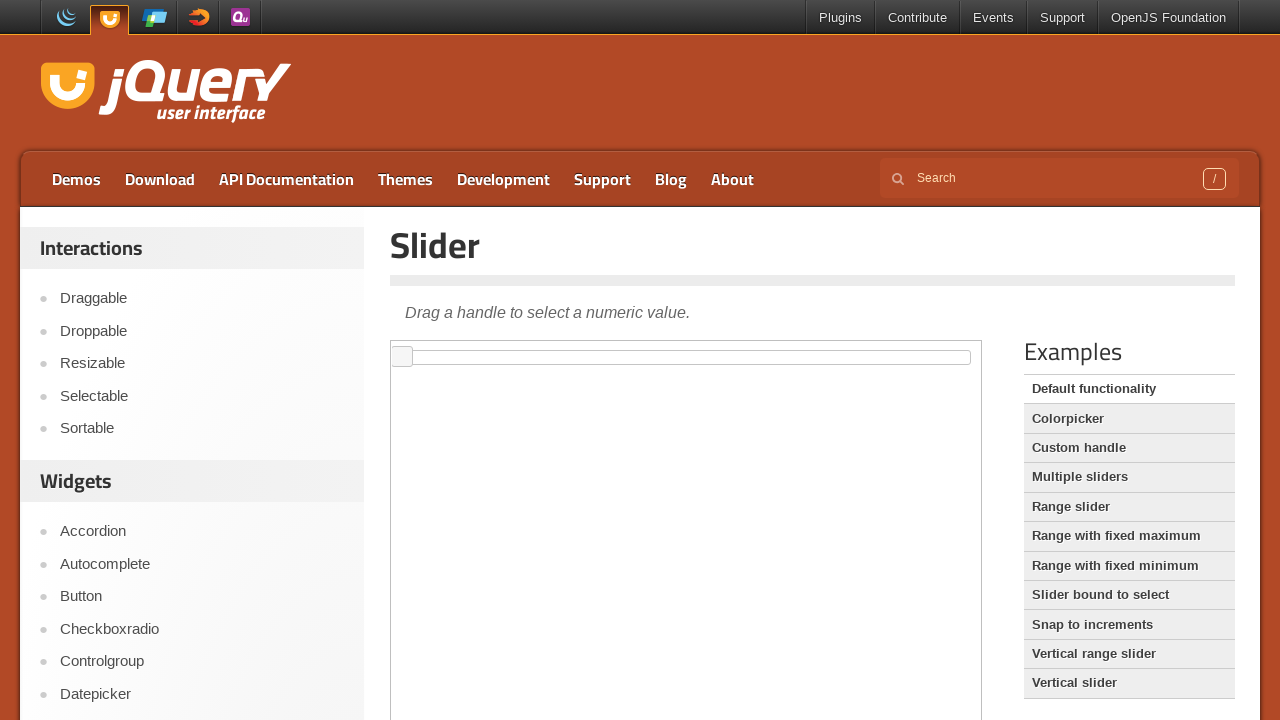

Located slider handle element
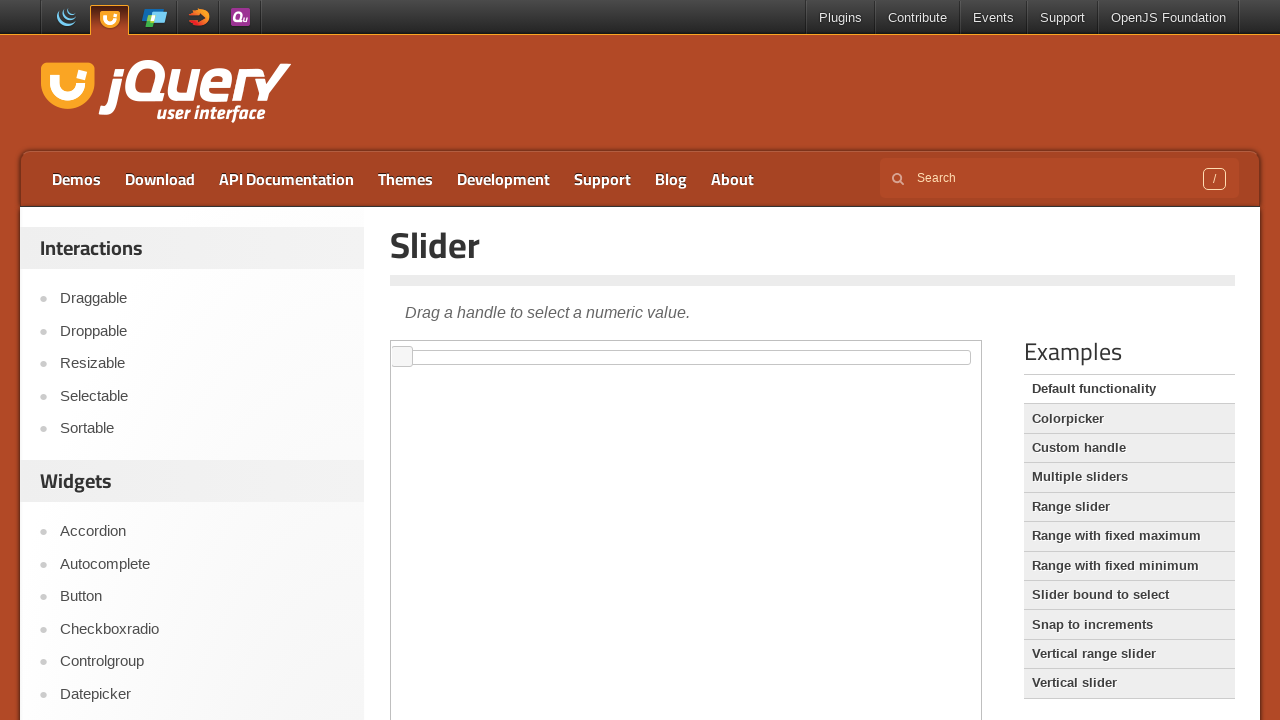

Retrieved slider handle bounding box
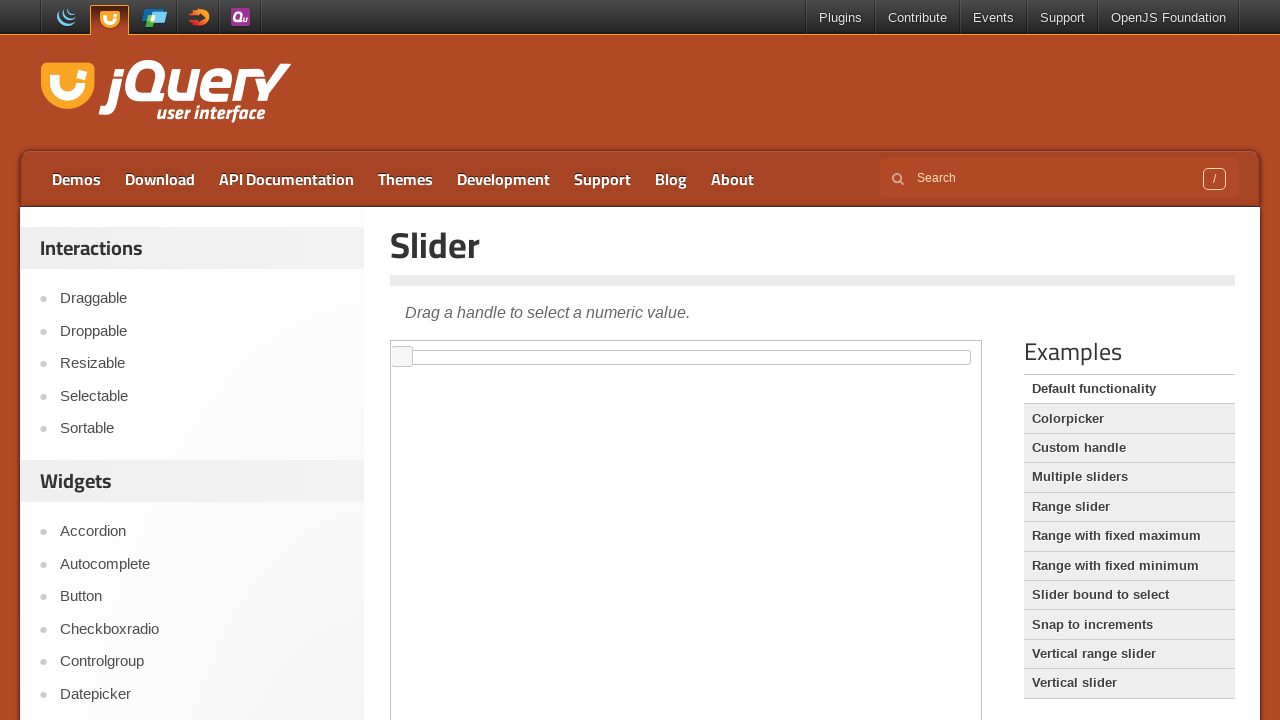

Moved mouse to slider handle center position at (402, 357)
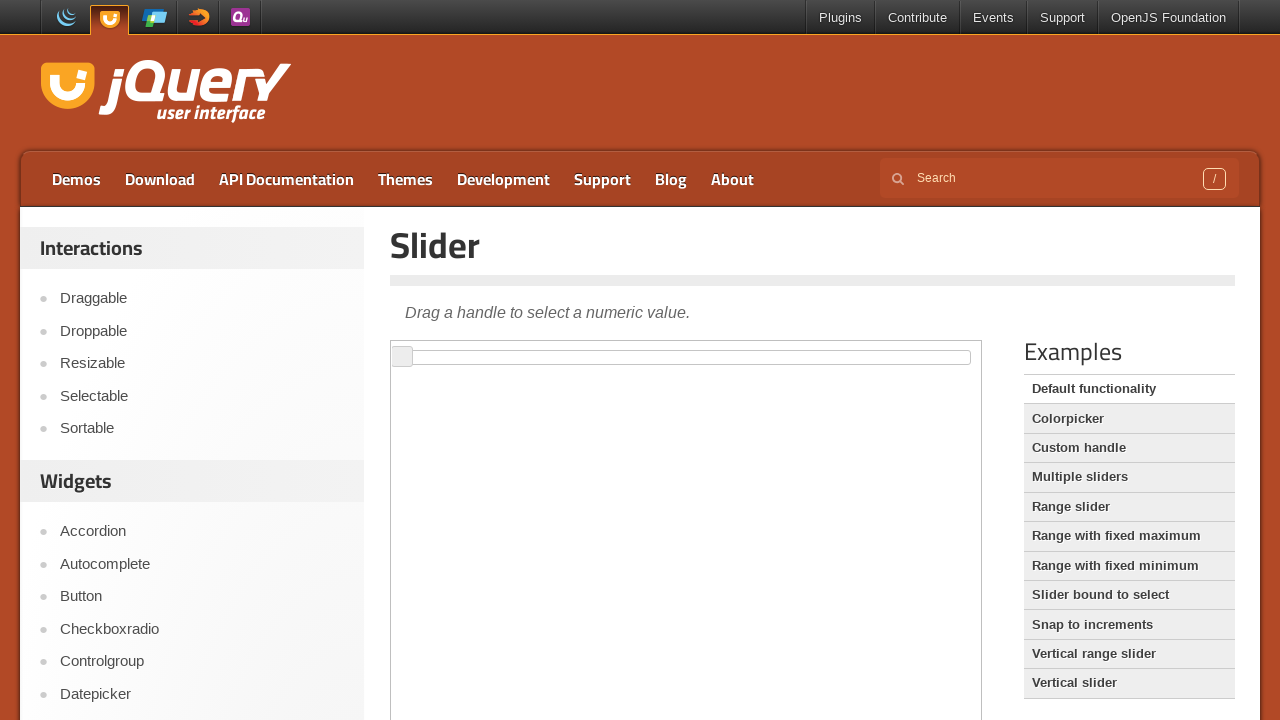

Pressed mouse button down on slider handle at (402, 357)
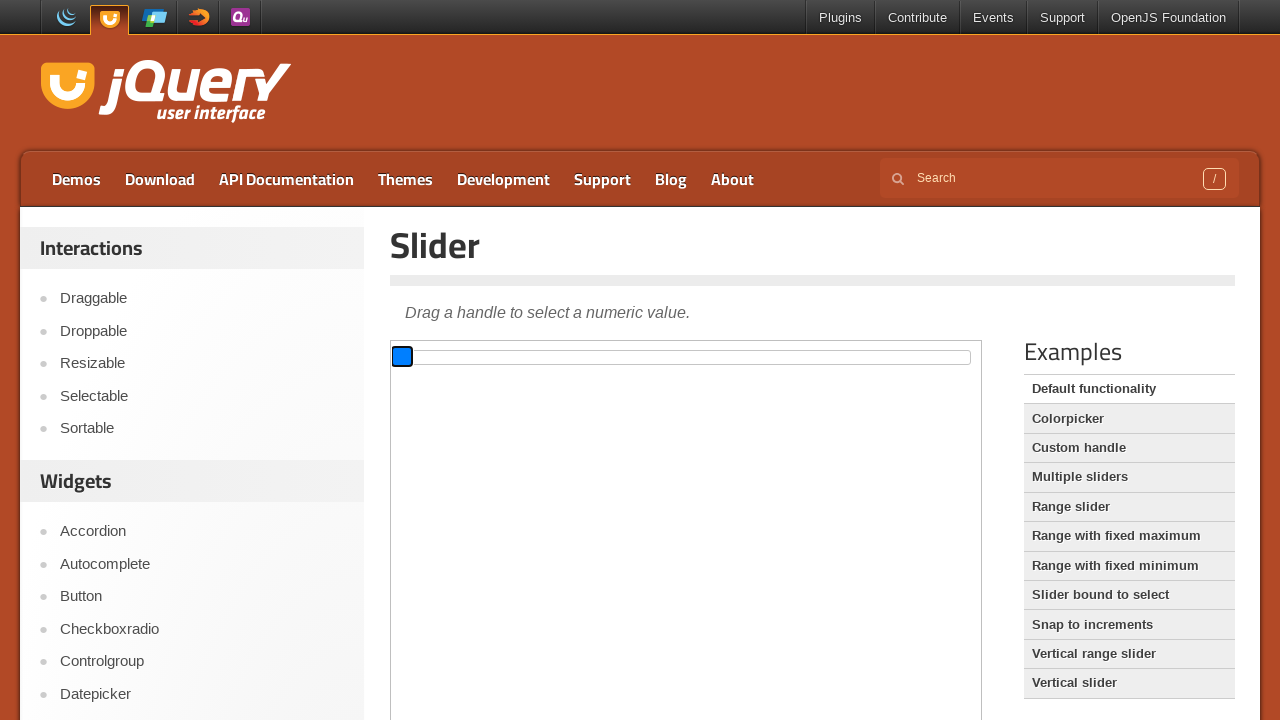

Dragged slider handle 200 pixels to the right at (602, 357)
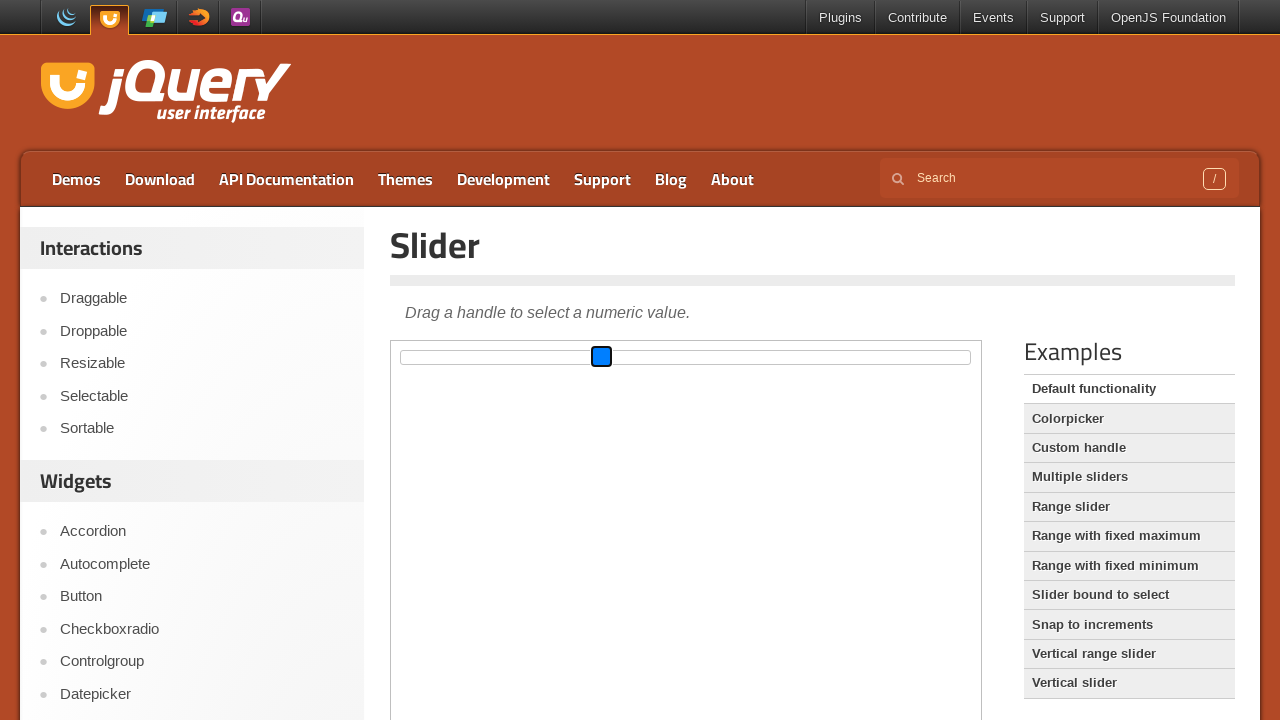

Released mouse button after rightward drag at (602, 357)
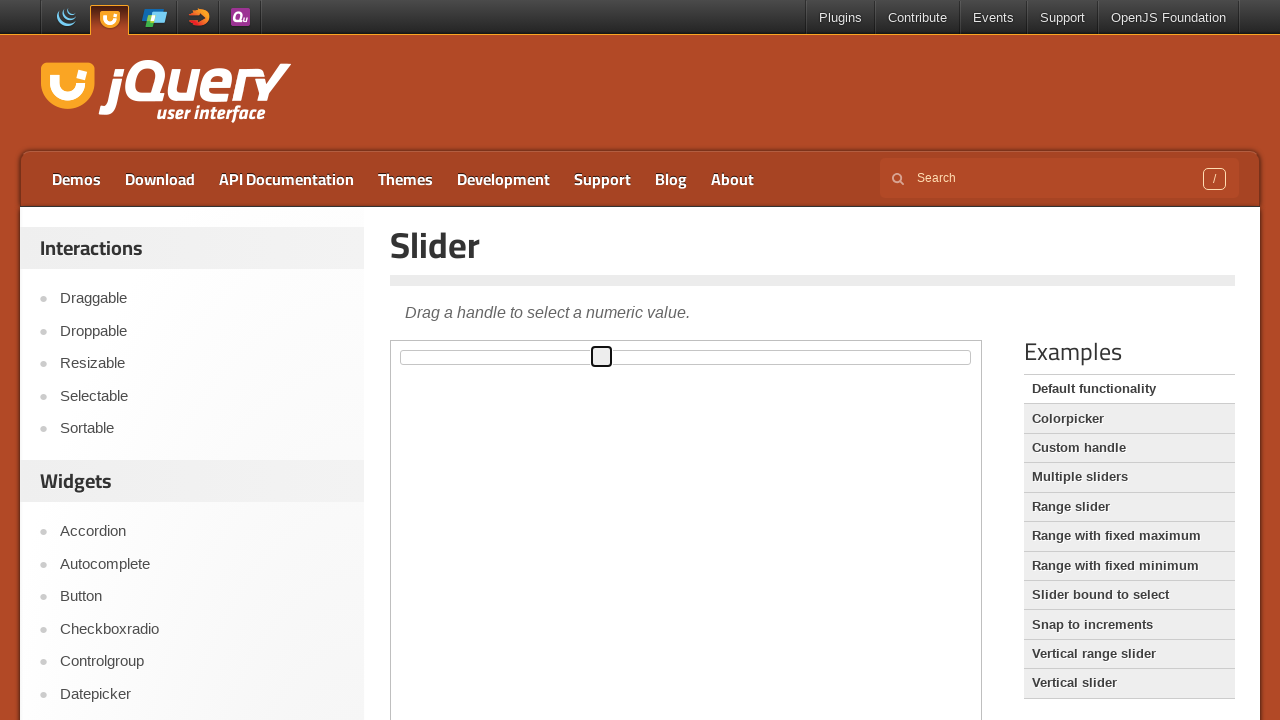

Waited 3 seconds for slider to settle
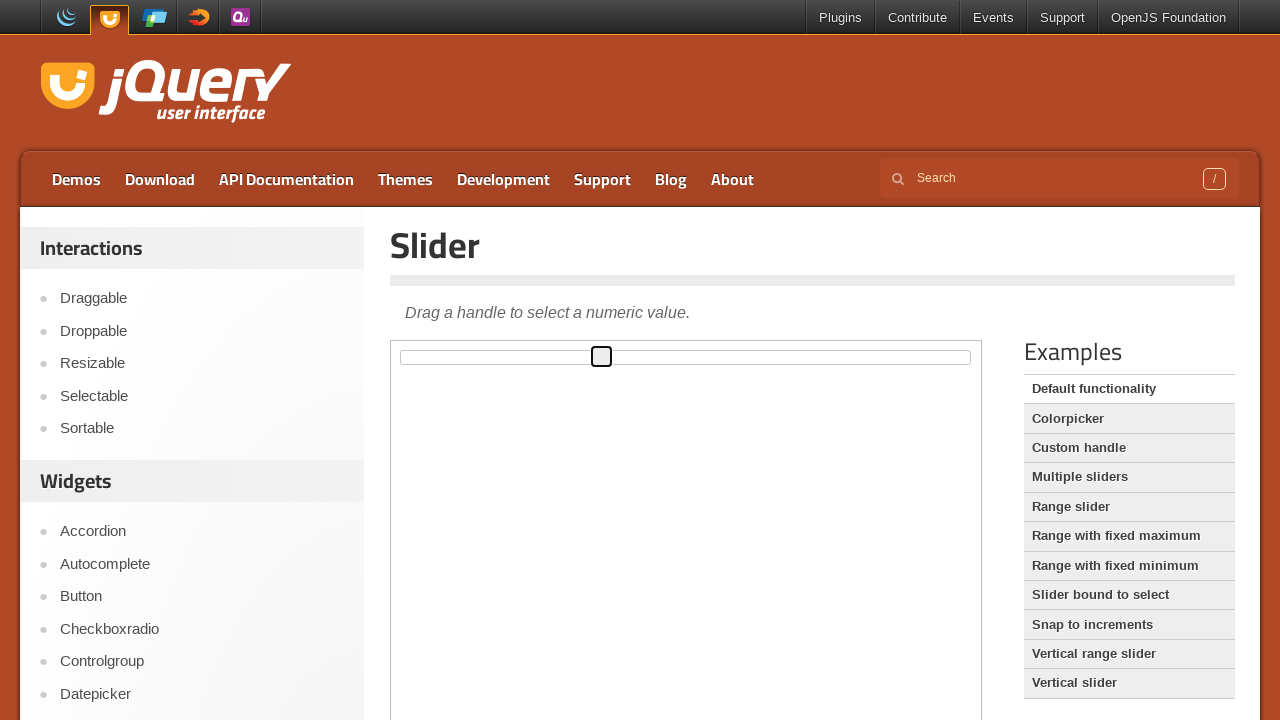

Retrieved updated slider handle bounding box
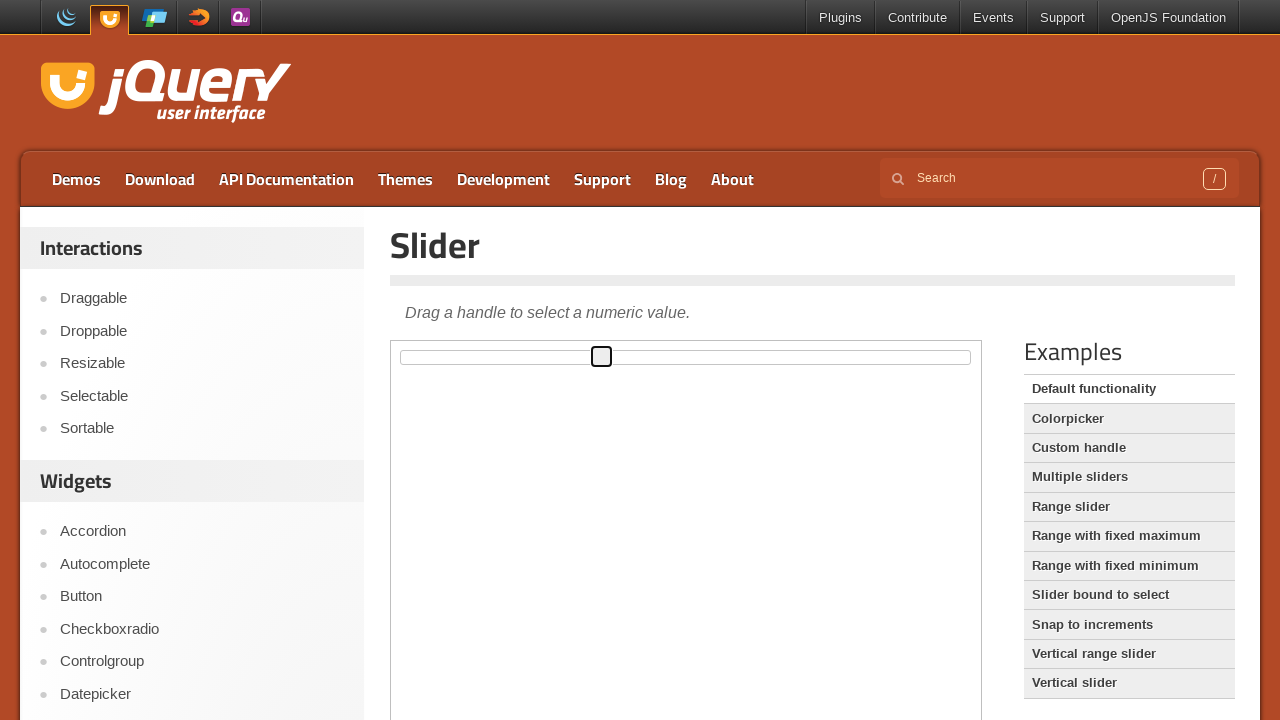

Moved mouse to slider handle center position at (601, 357)
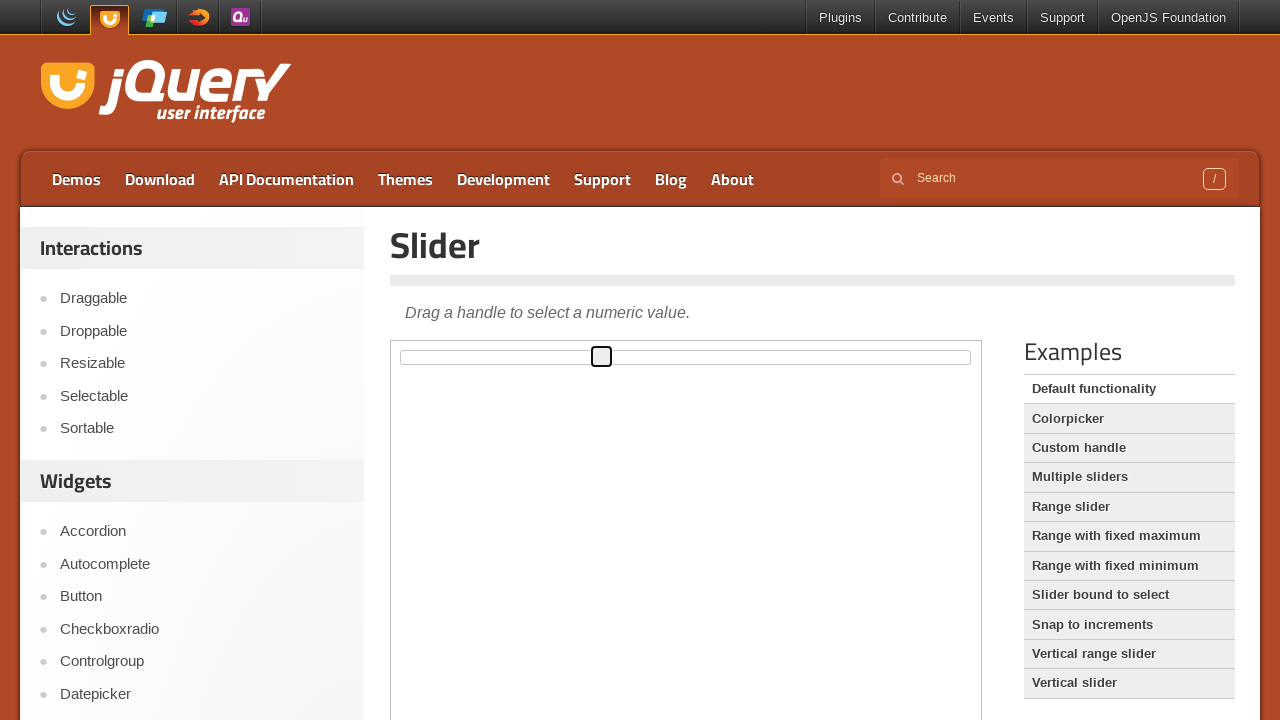

Pressed mouse button down on slider handle at (601, 357)
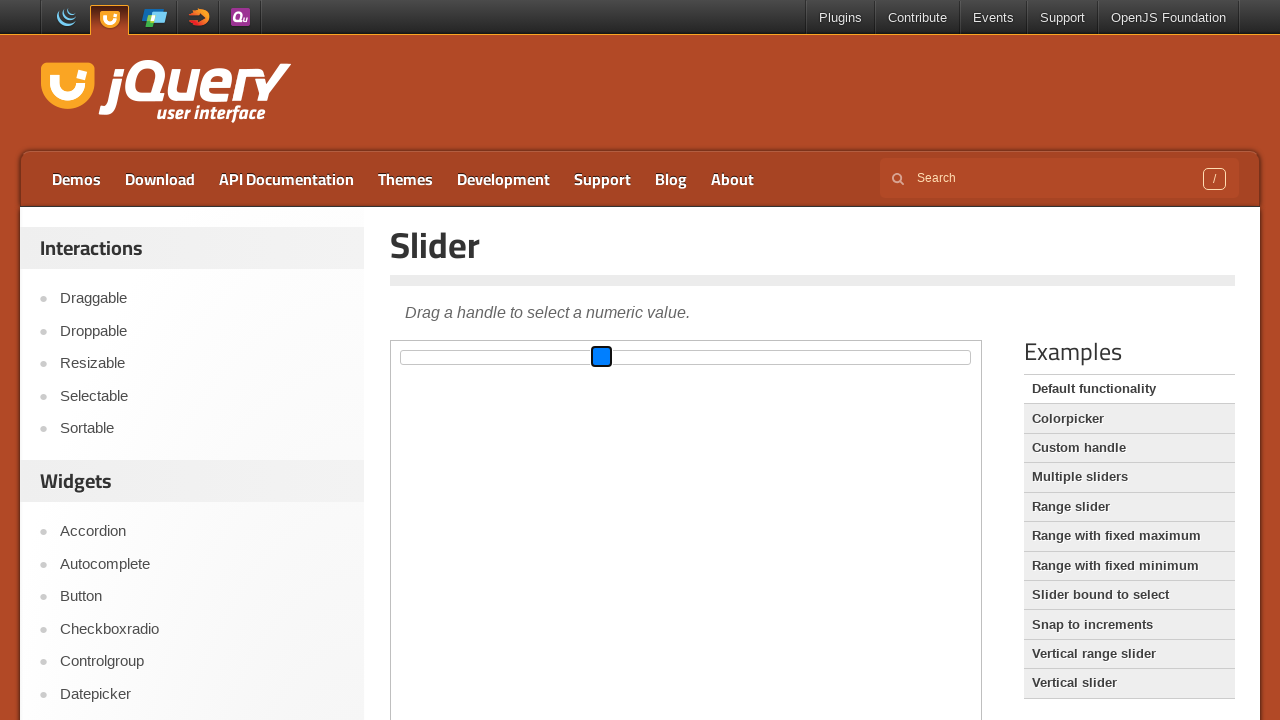

Dragged slider handle 200 pixels to the left at (401, 357)
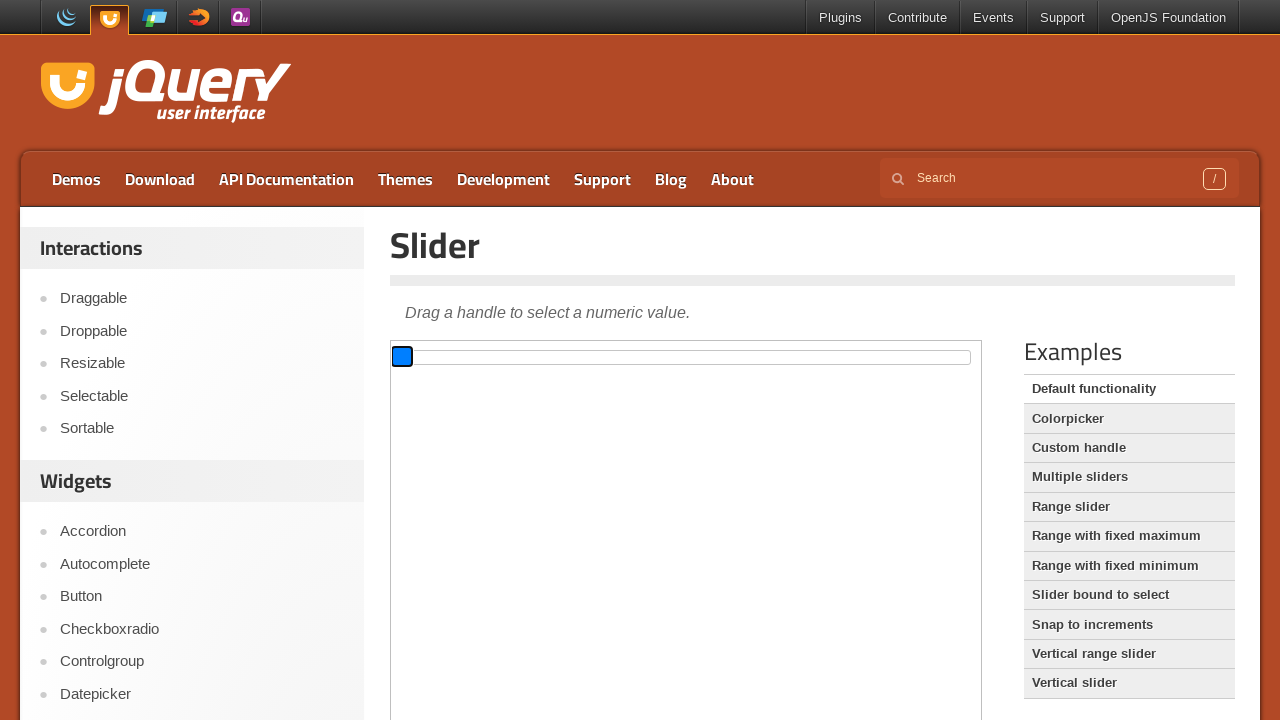

Released mouse button after leftward drag at (401, 357)
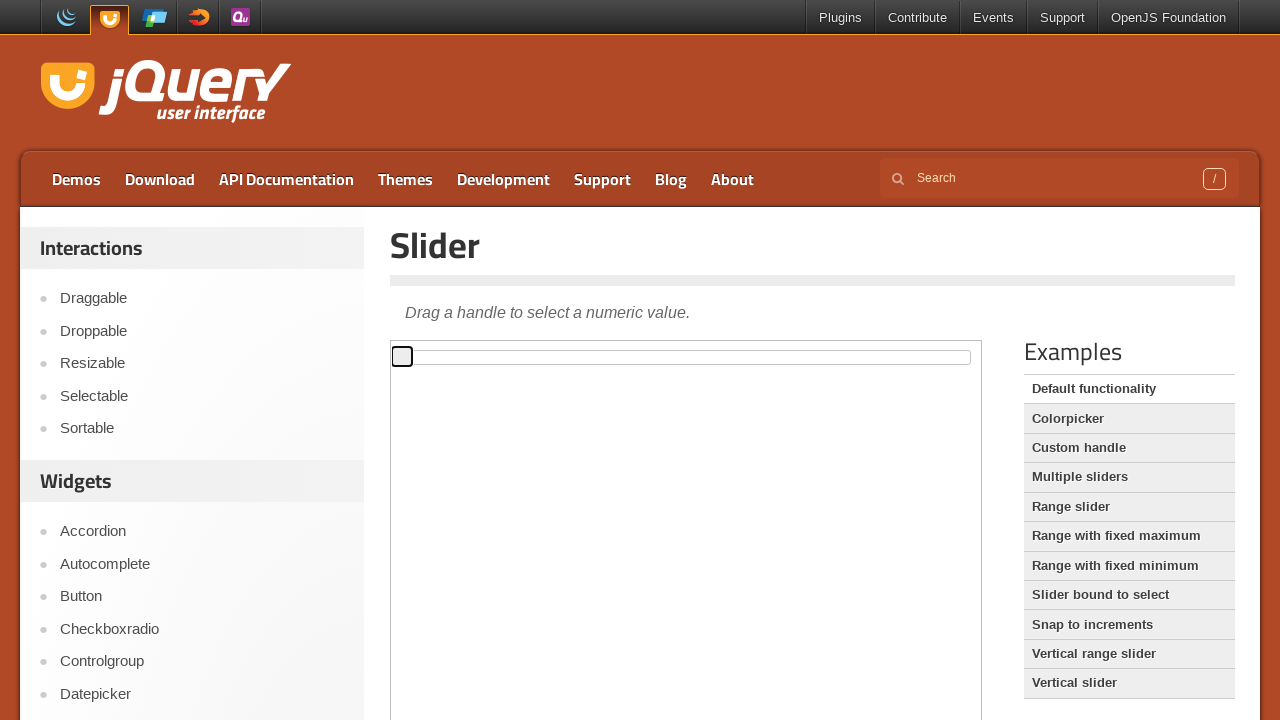

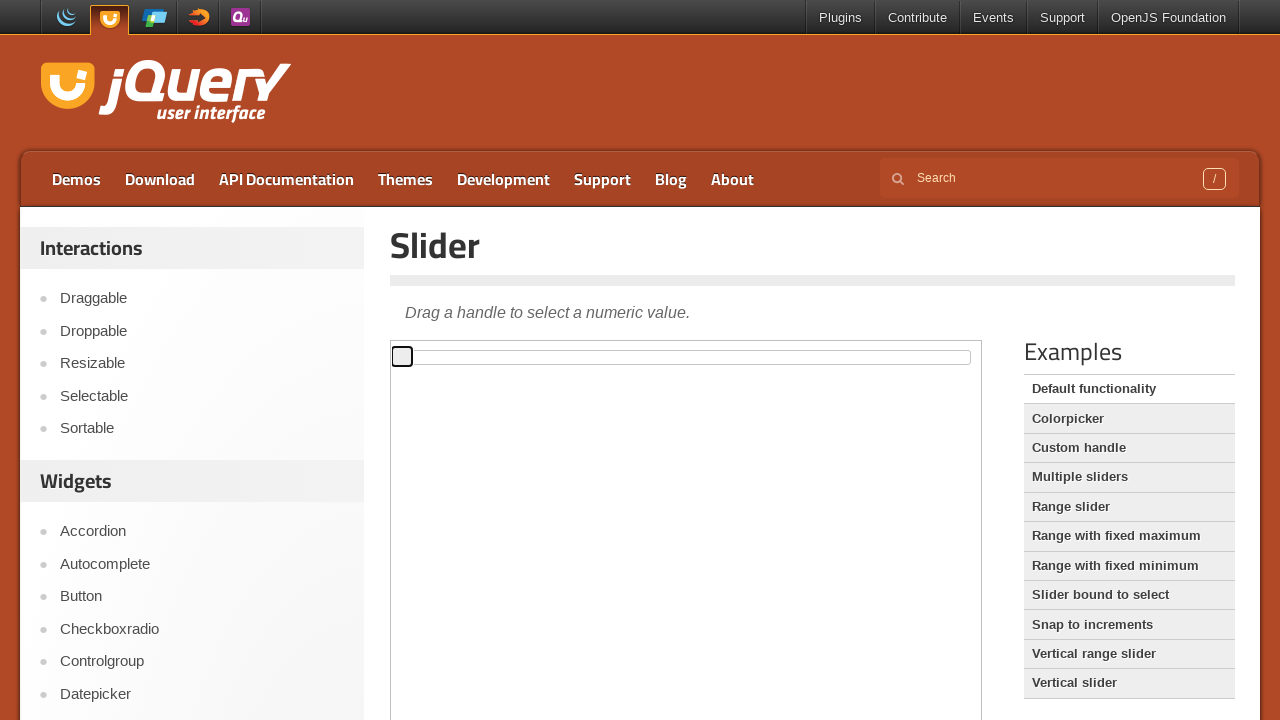